Tests adding and removing elements dynamically on a page

Starting URL: https://the-internet.herokuapp.com/add_remove_elements/

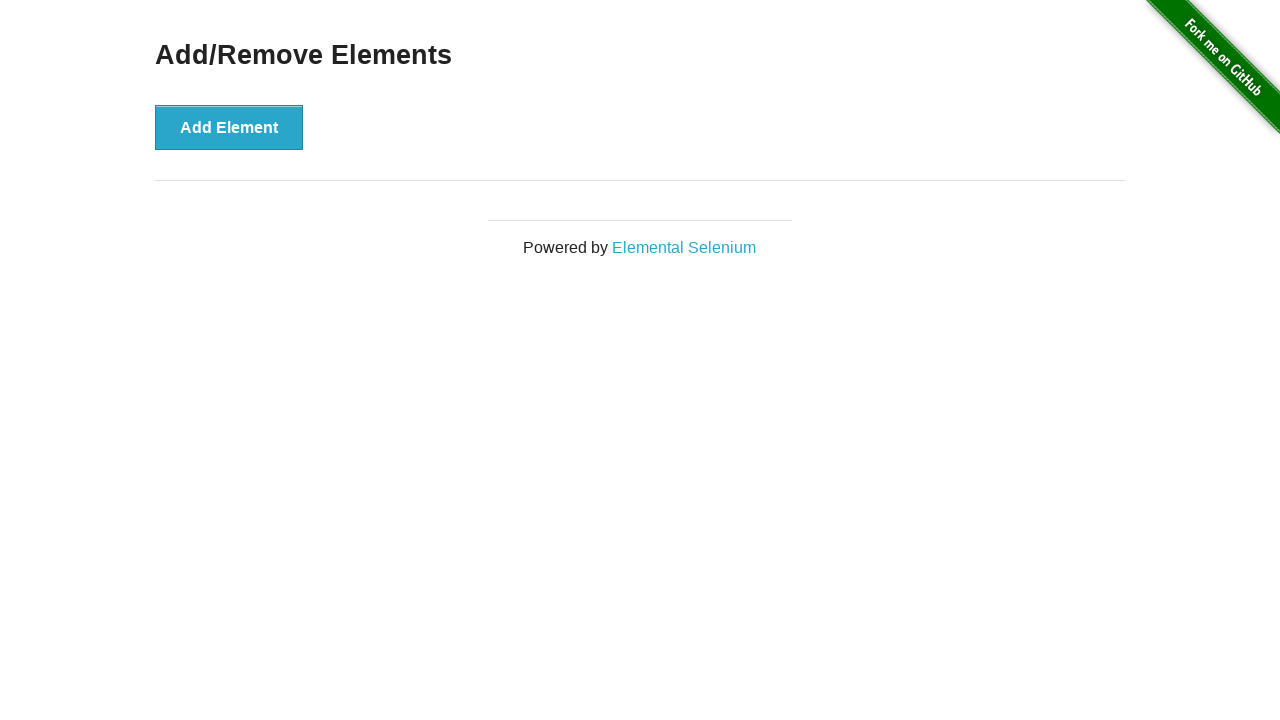

Clicked 'Add Element' button at (229, 127) on button[onclick="addElement()"]
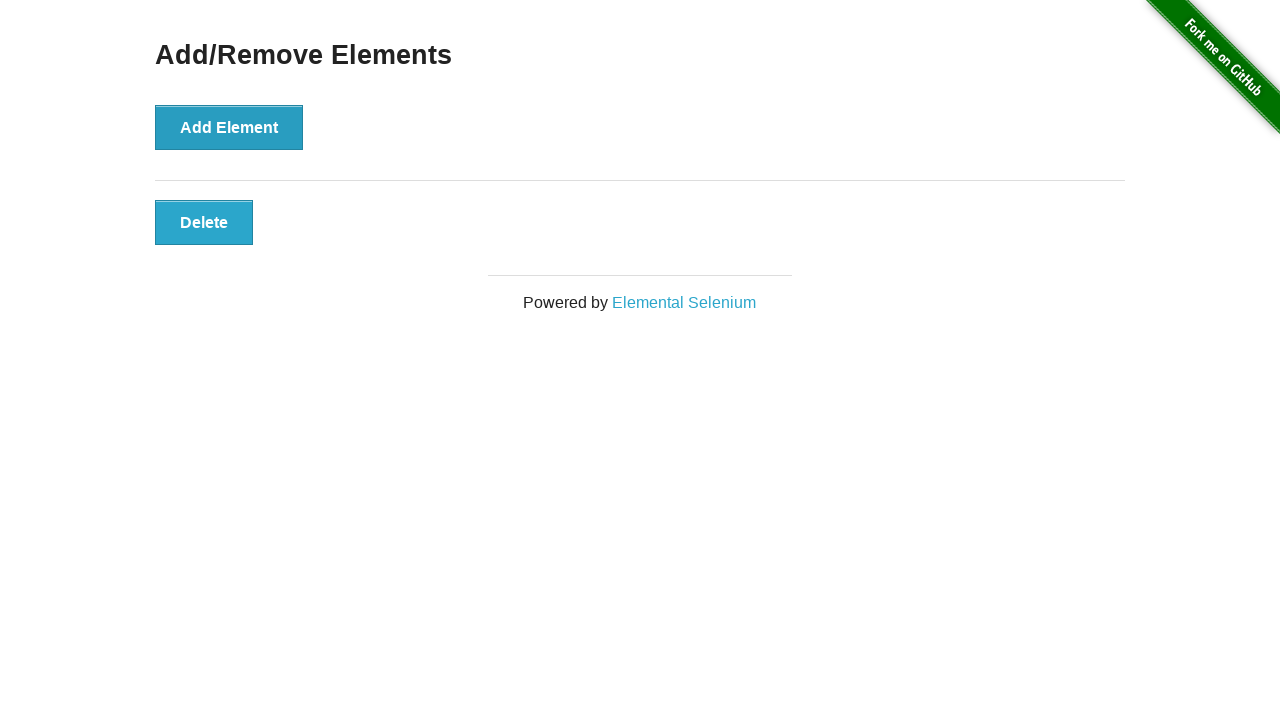

Waited 2 seconds for element to be added
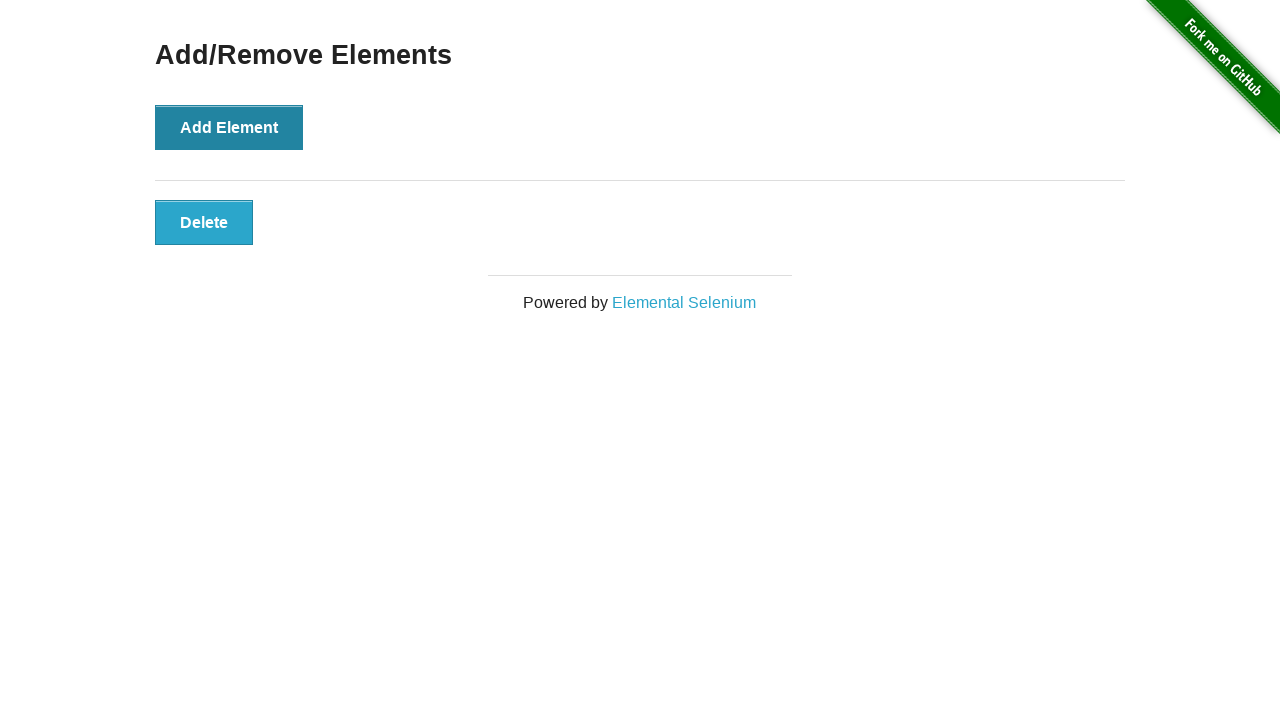

Clicked 'Delete' button to remove element at (204, 222) on button[onclick="deleteElement()"]
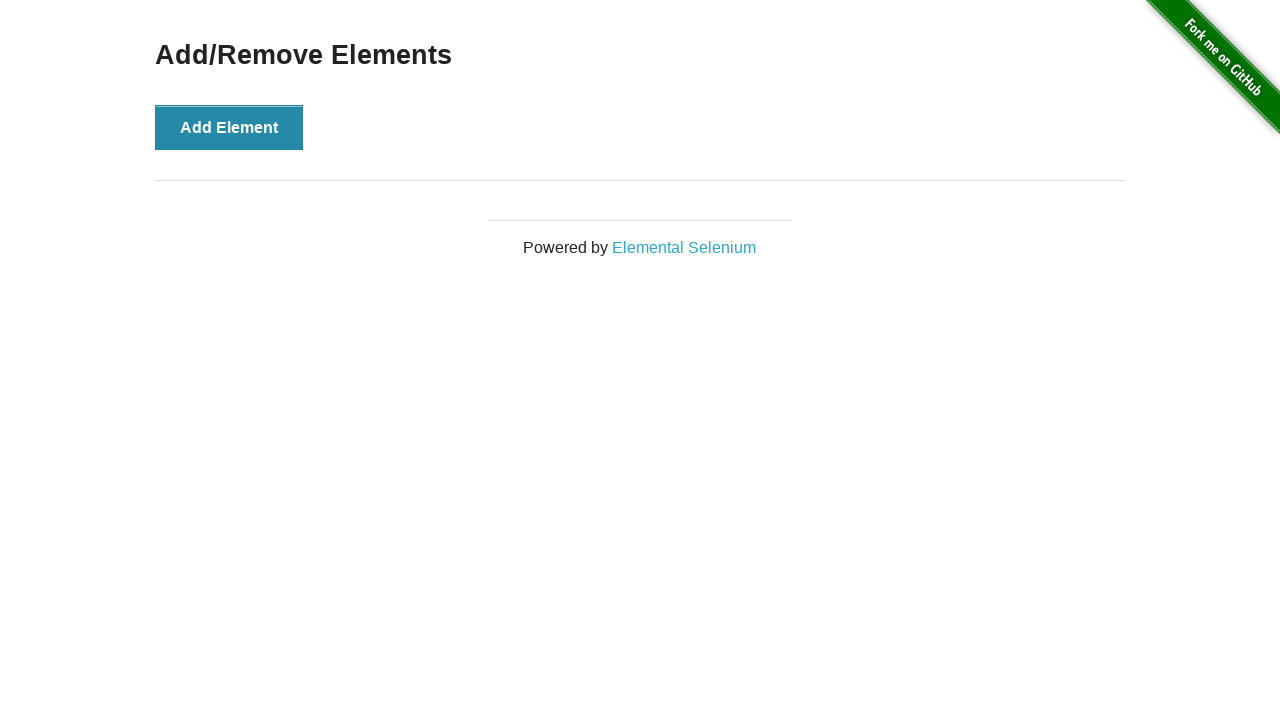

Verified that the Delete button has been removed from the page
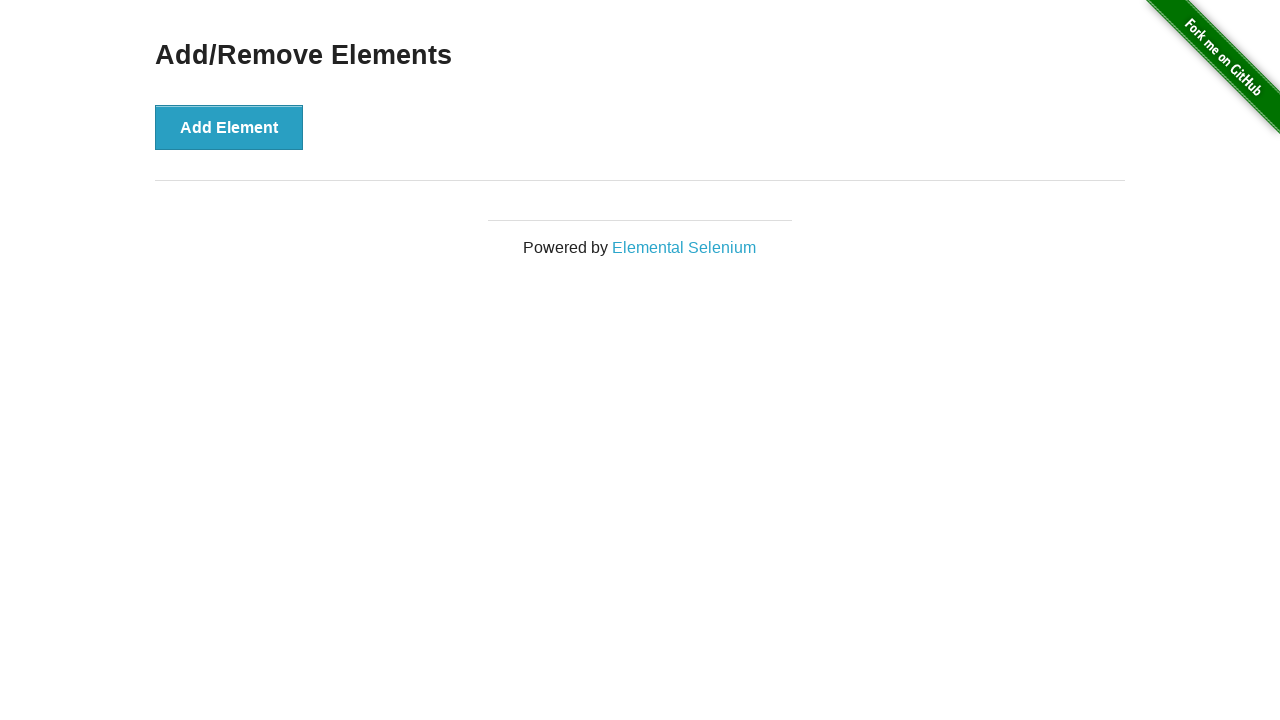

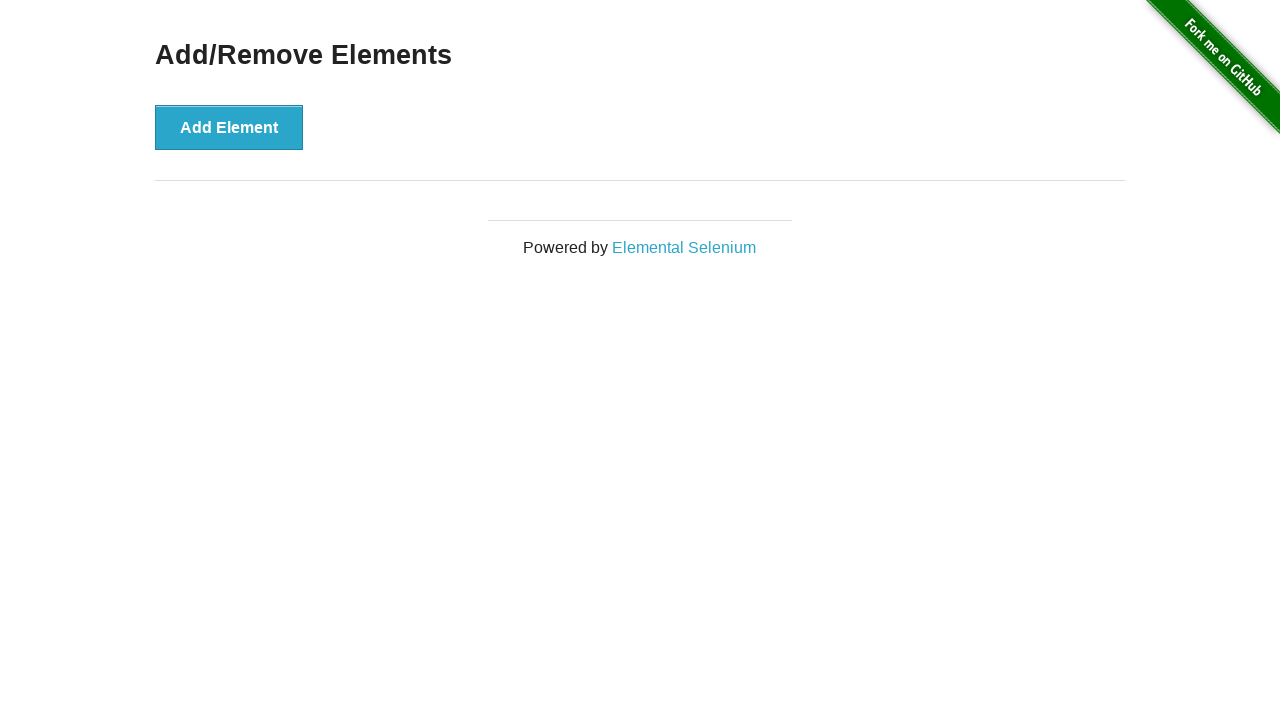